Tests selecting currency from dropdown and incrementing adult passenger count to 5

Starting URL: https://rahulshettyacademy.com/dropdownsPractise/

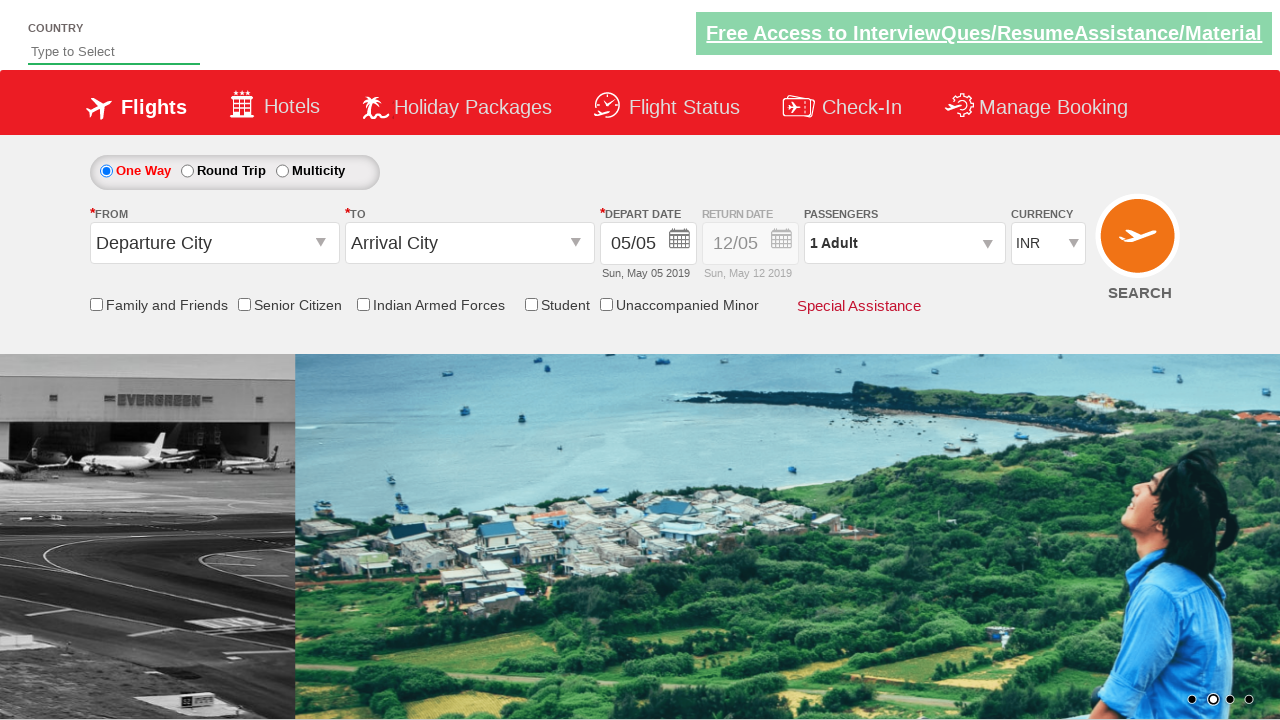

Selected currency from dropdown at index 3 on #ctl00_mainContent_DropDownListCurrency
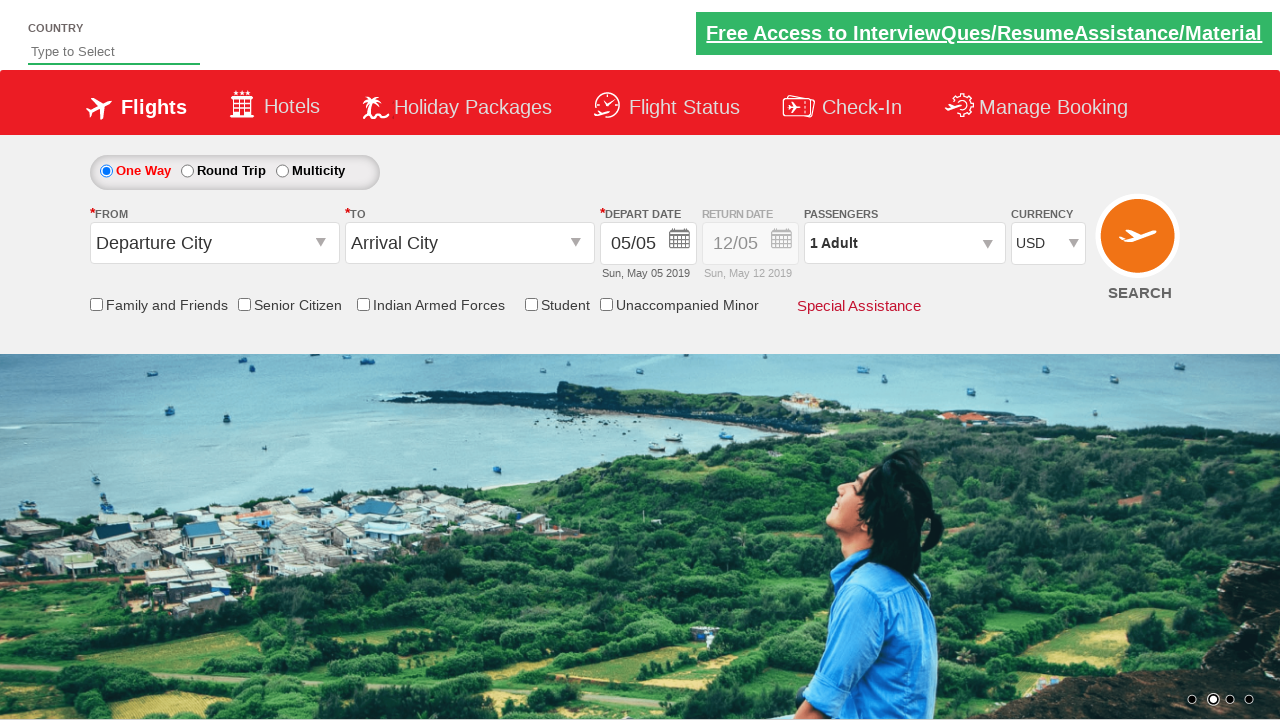

Clicked on passenger info dropdown at (904, 243) on #divpaxinfo
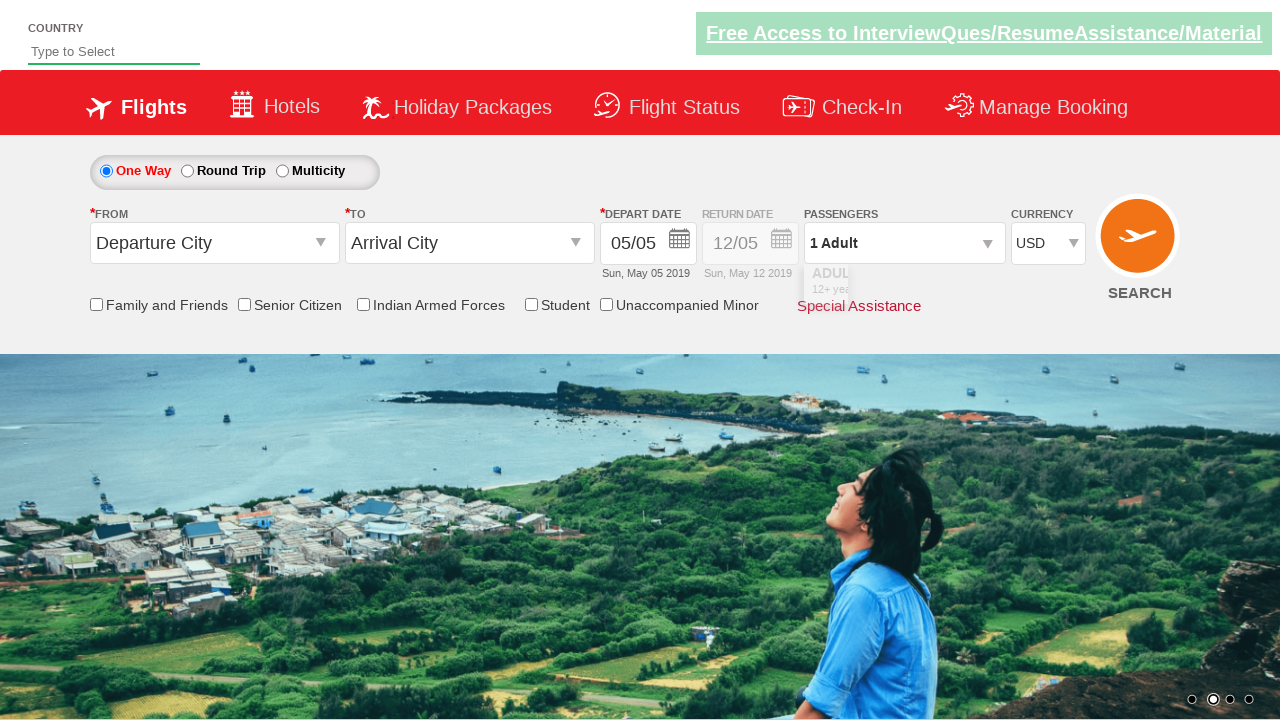

Waited for dropdown to open
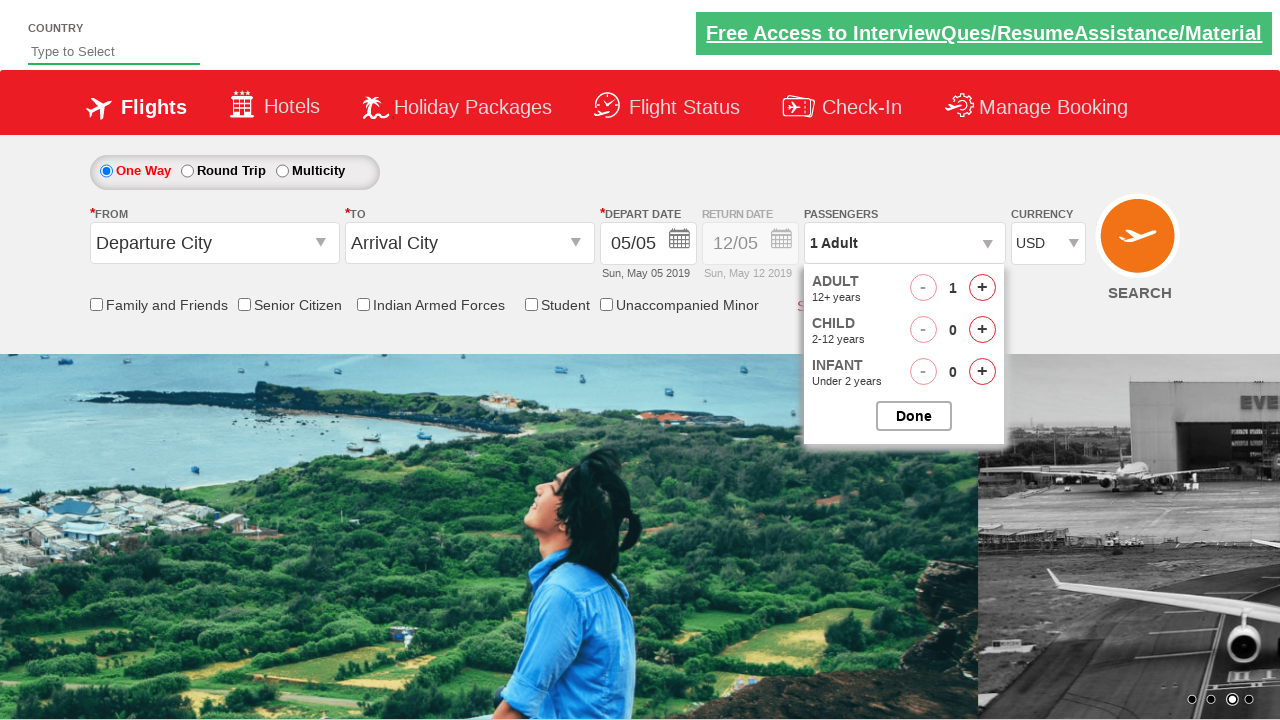

Clicked increment adult button (1st time) at (982, 288) on #hrefIncAdt
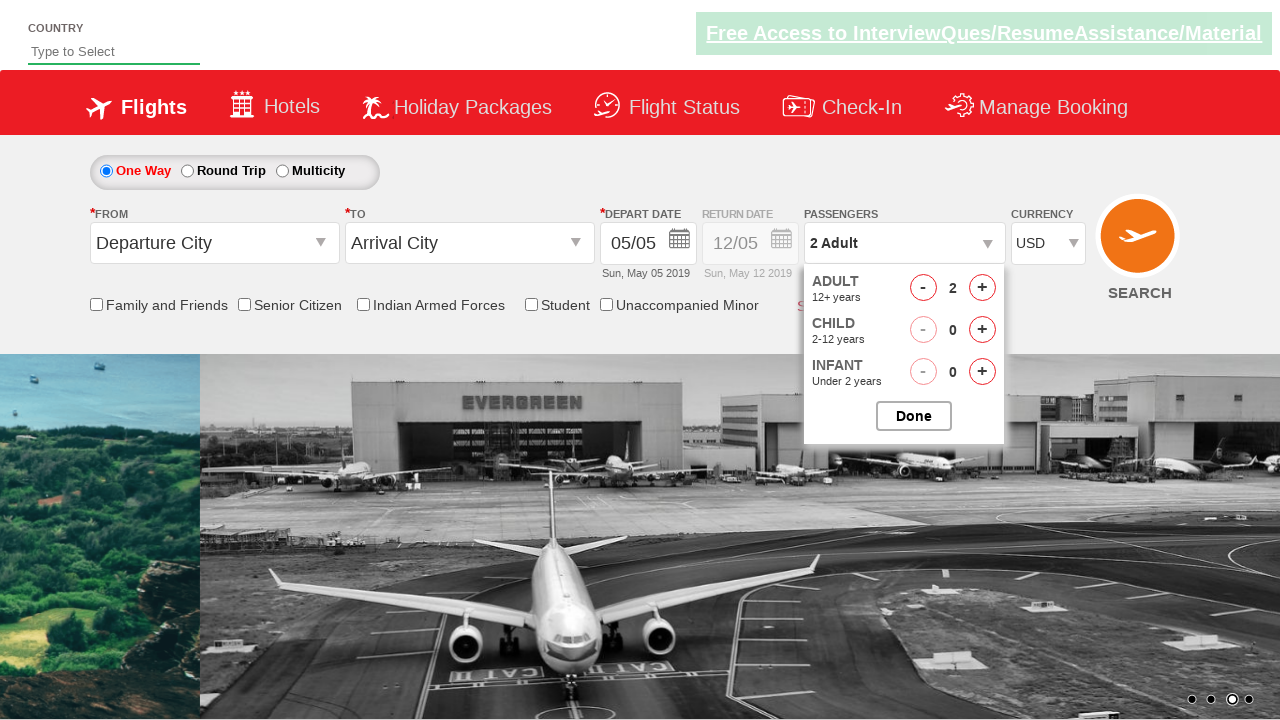

Clicked increment adult button (2nd time) at (982, 288) on #hrefIncAdt
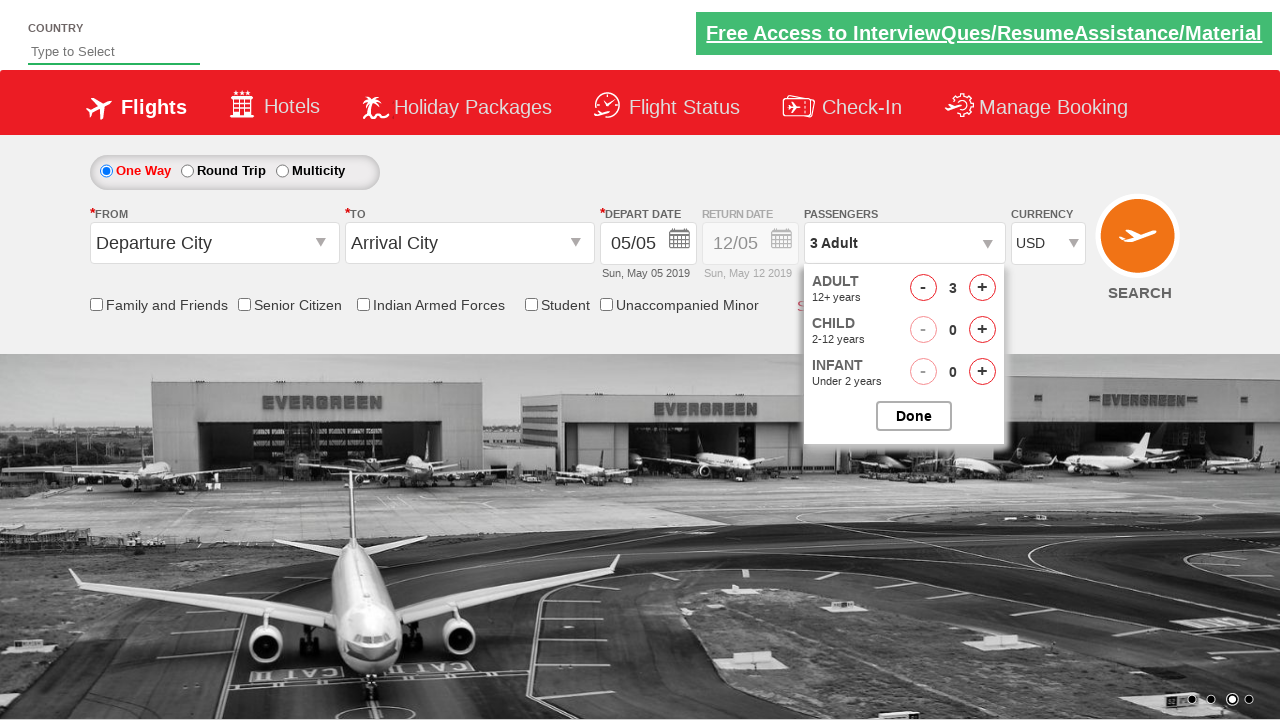

Clicked increment adult button (3rd time) at (982, 288) on #hrefIncAdt
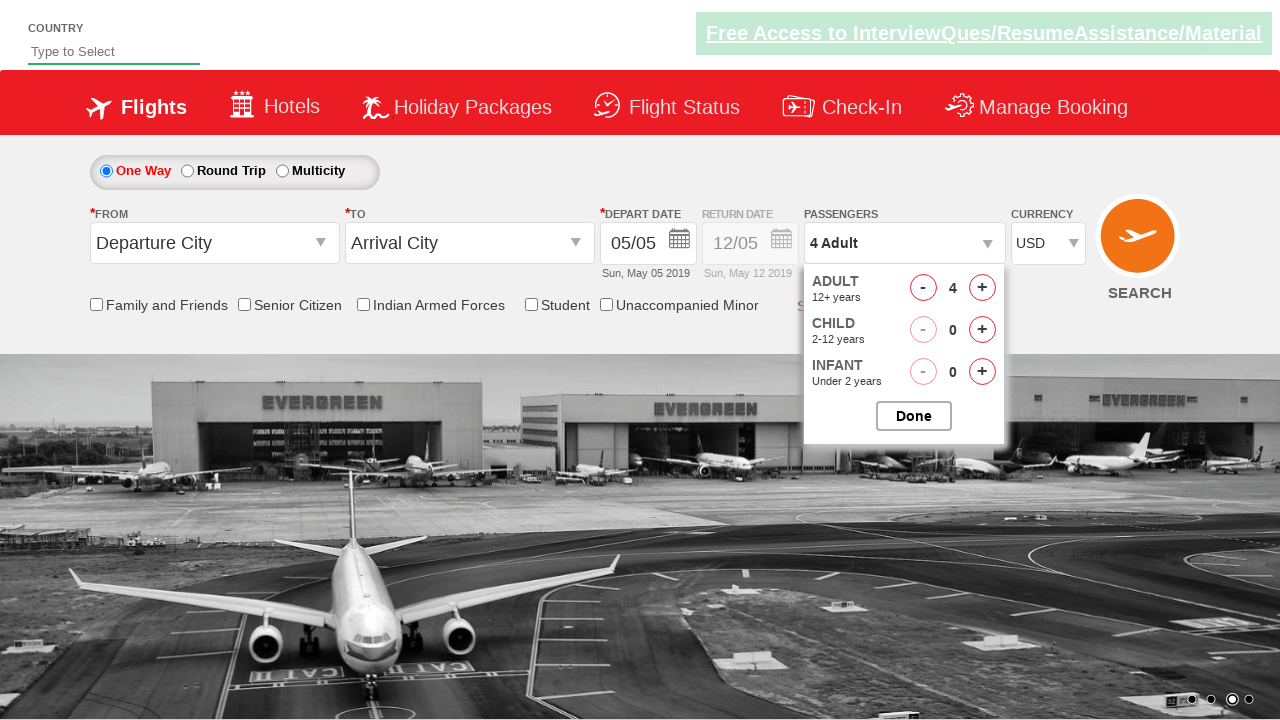

Clicked increment adult button (4th time) - adult count now 5 at (982, 288) on #hrefIncAdt
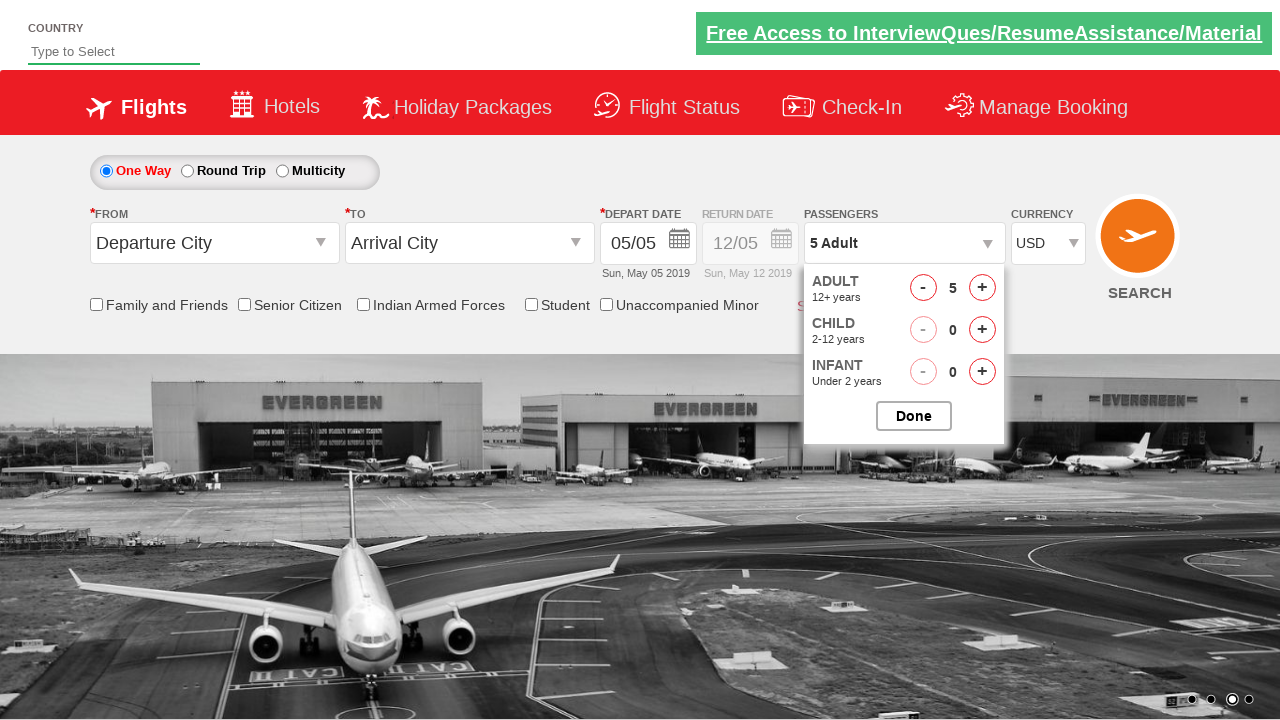

Closed the passenger info dropdown at (914, 416) on #btnclosepaxoption
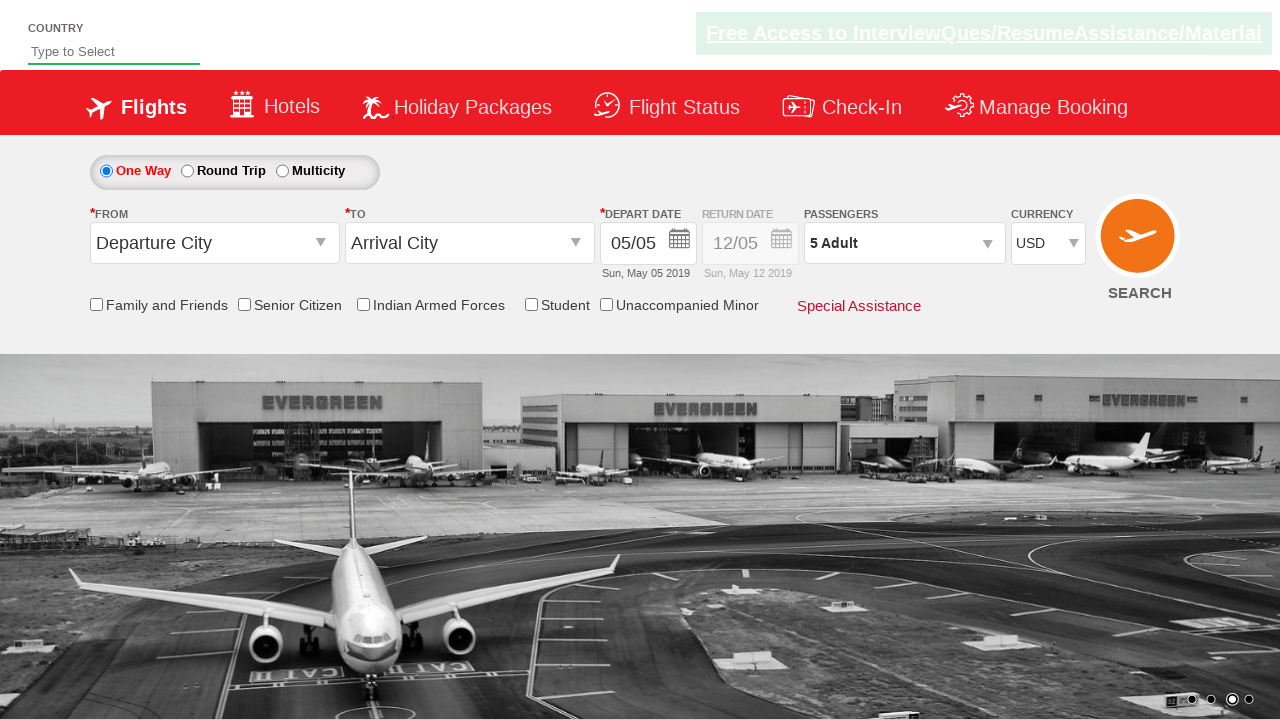

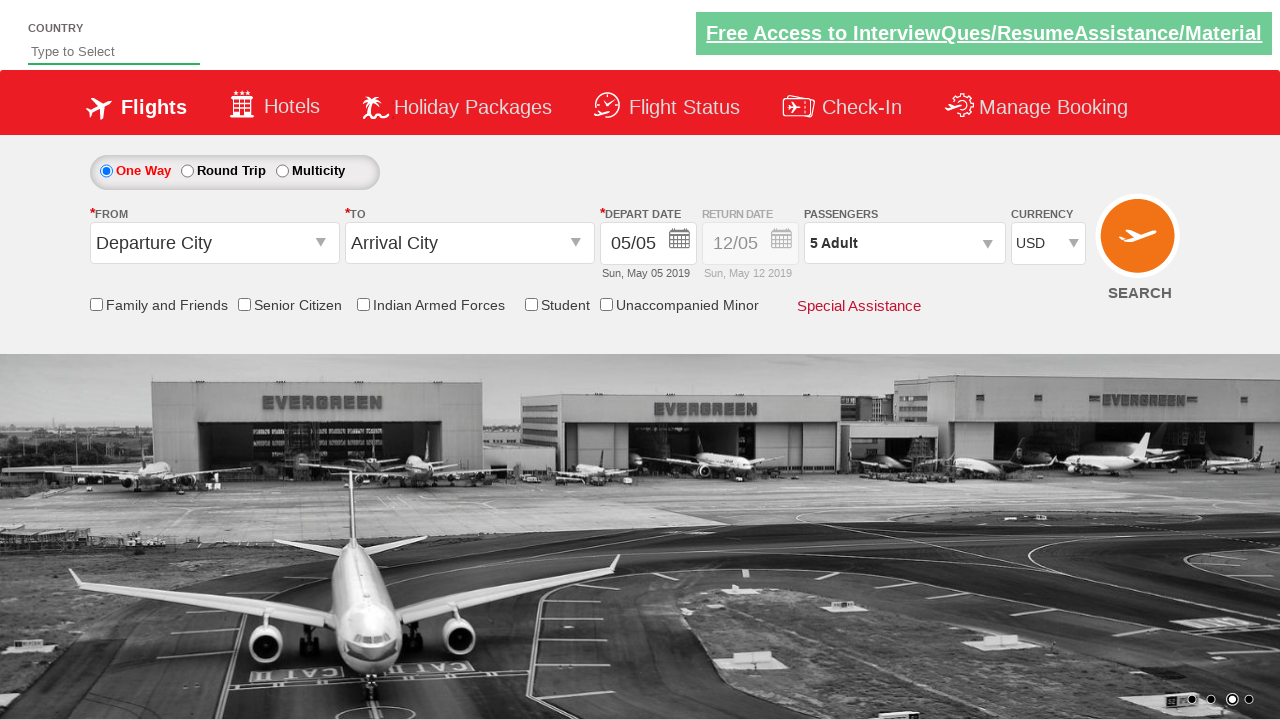